Tests the Code to Image Converter tool by configuring settings like language, theme, padding, and width, clearing the code area, and interacting with the code editor.

Starting URL: https://codebeautify.org/code-to-image-converter

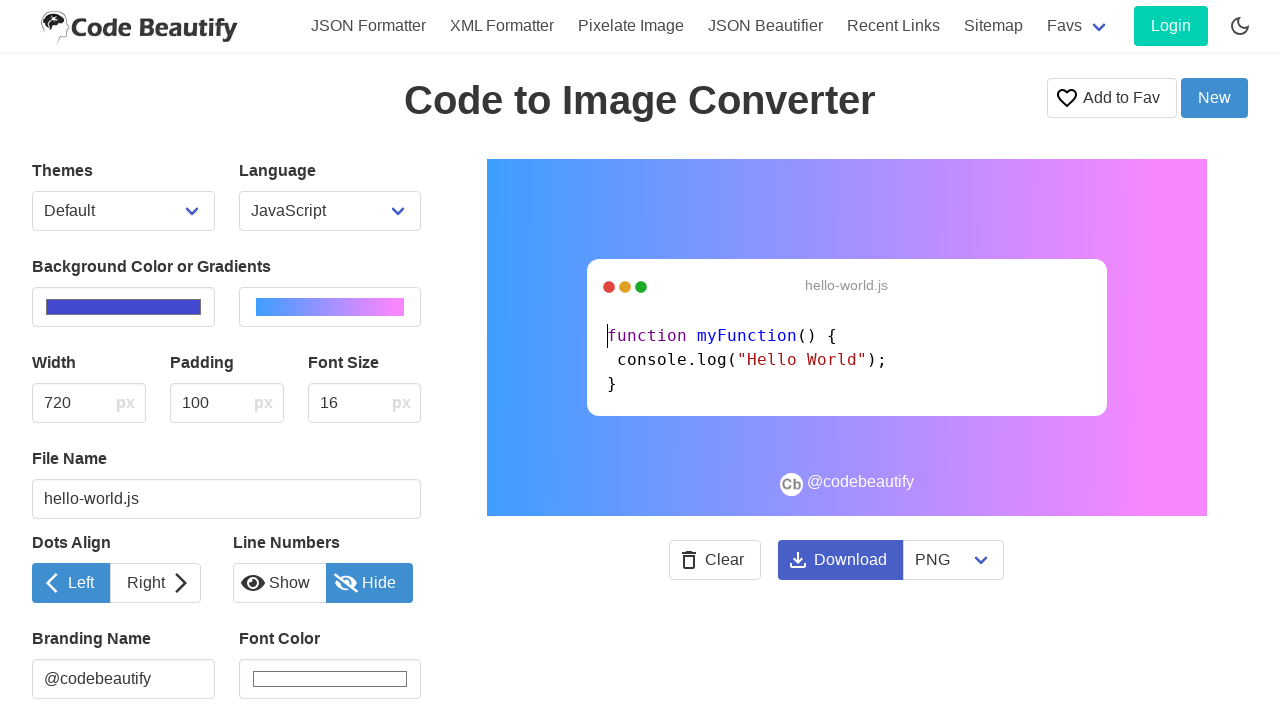

Waited for language selector to load
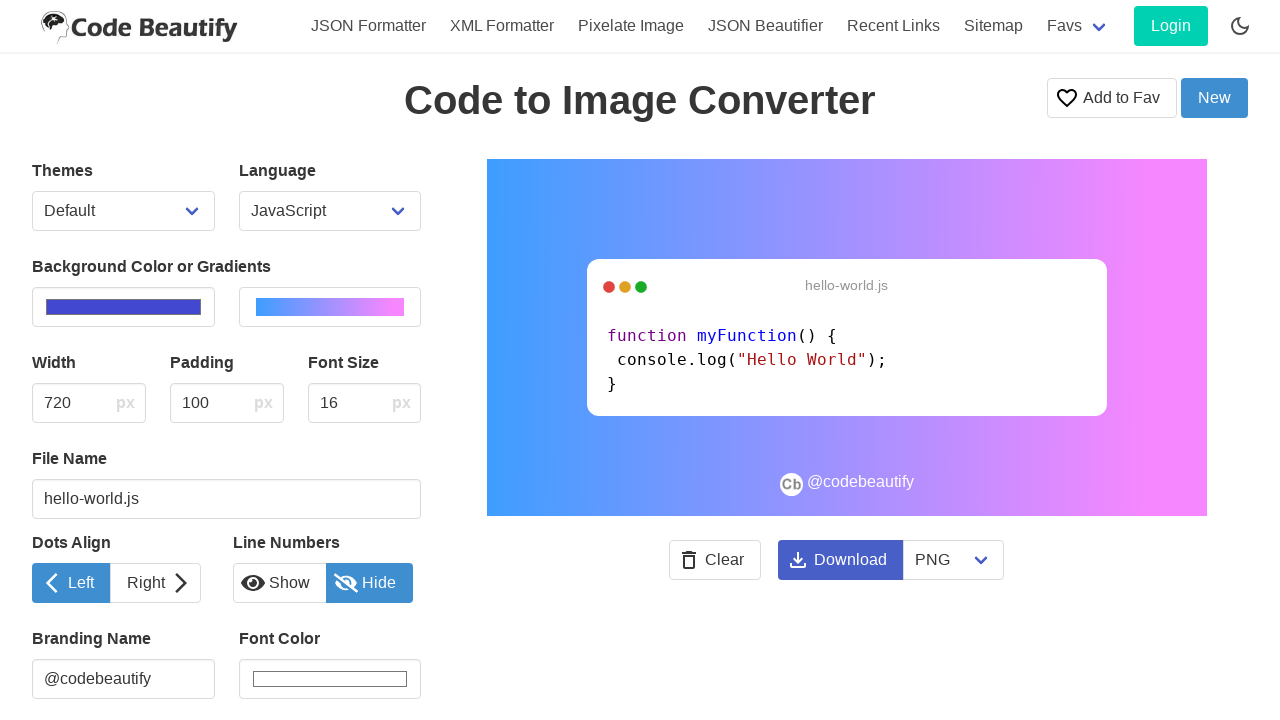

Executed JavaScript to hide branding
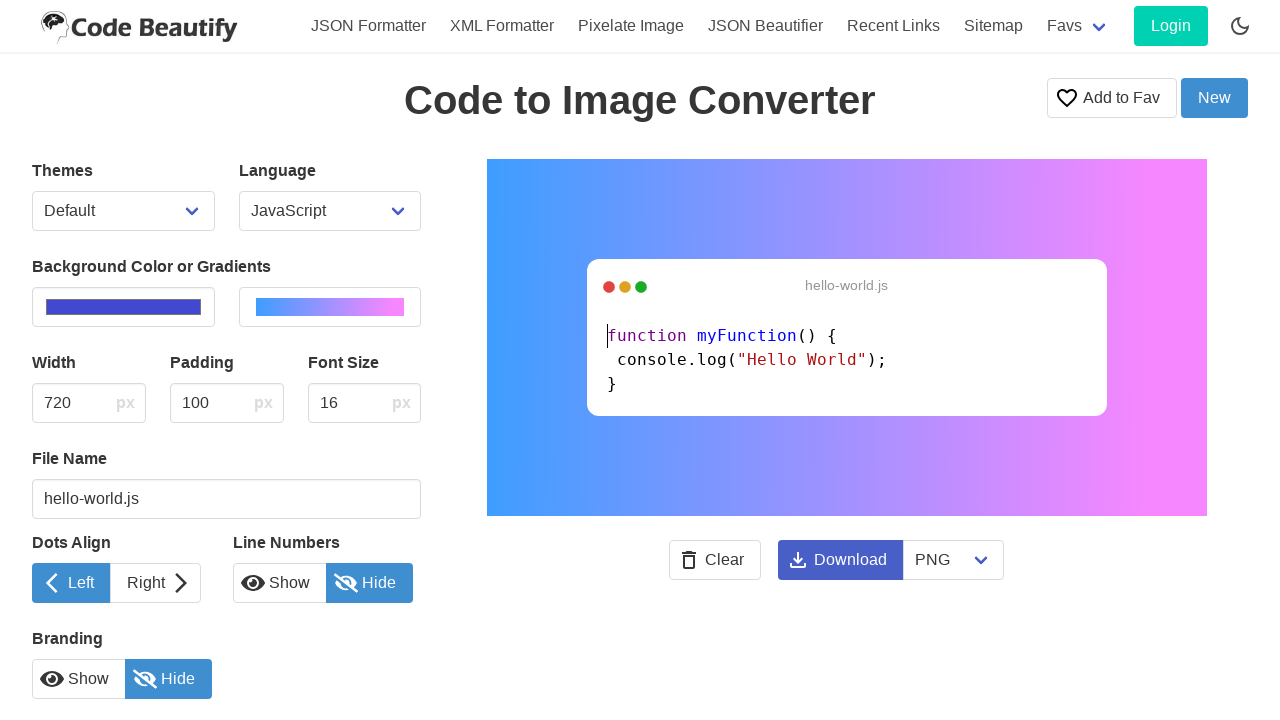

Set padding value to 0 on #inputPadding
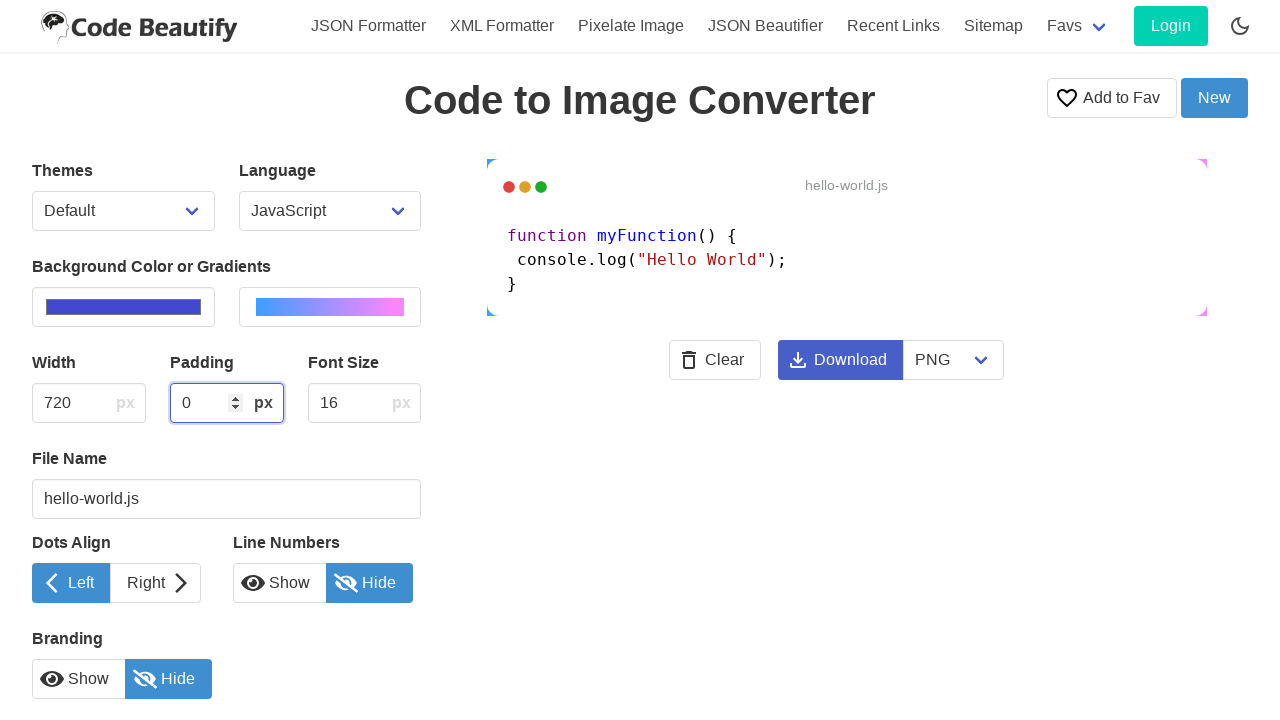

Set width value to 0 on #inputWidth
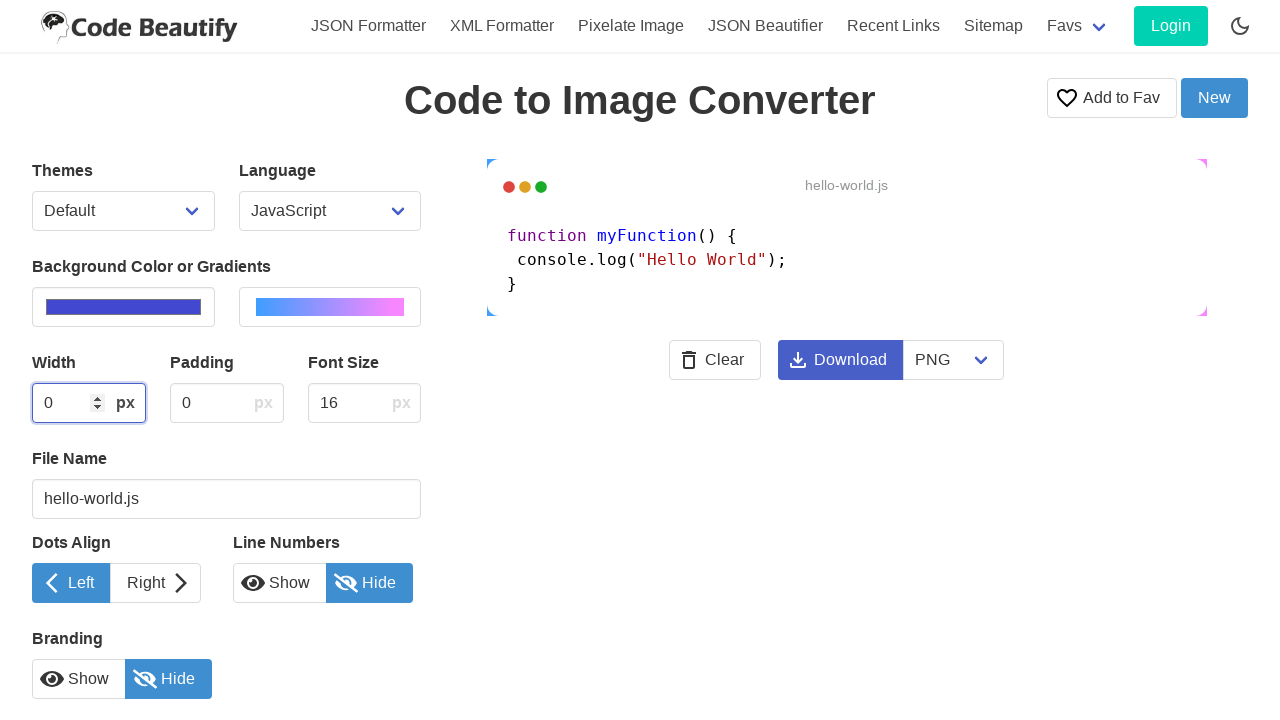

Selected Python as the programming language on #selectLanguage
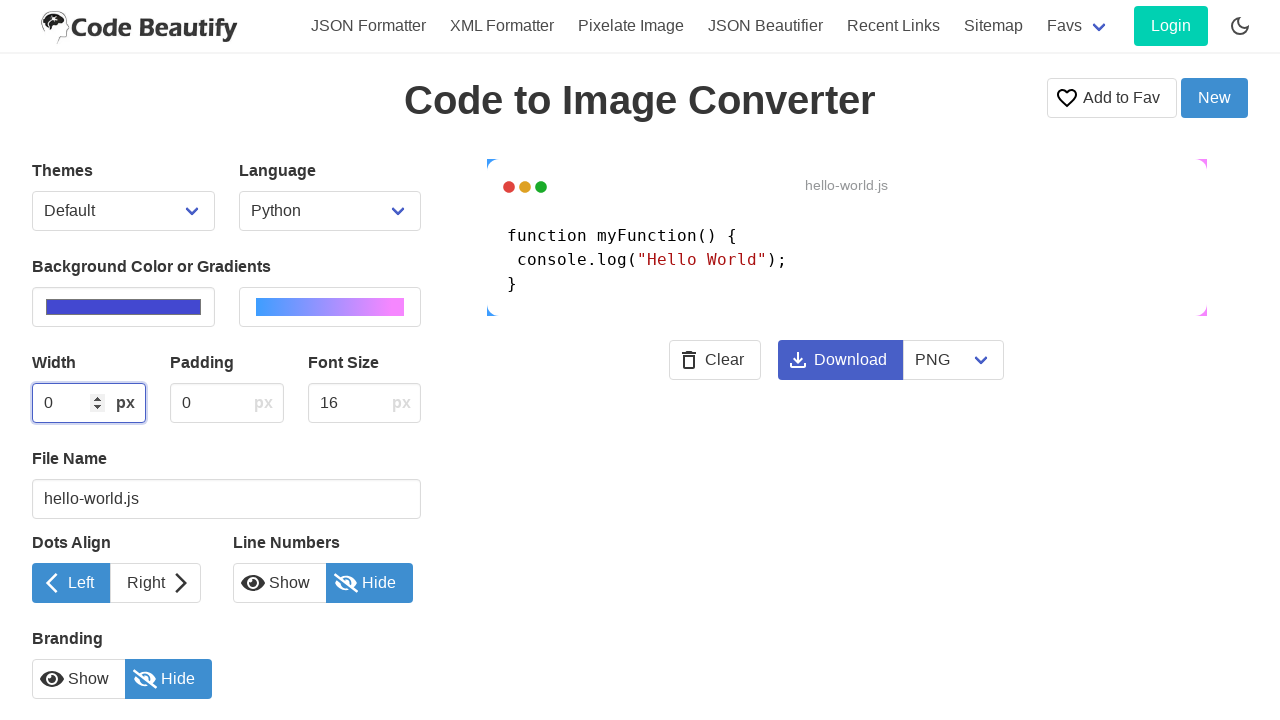

Selected base16-dark as the theme on #selectThemes
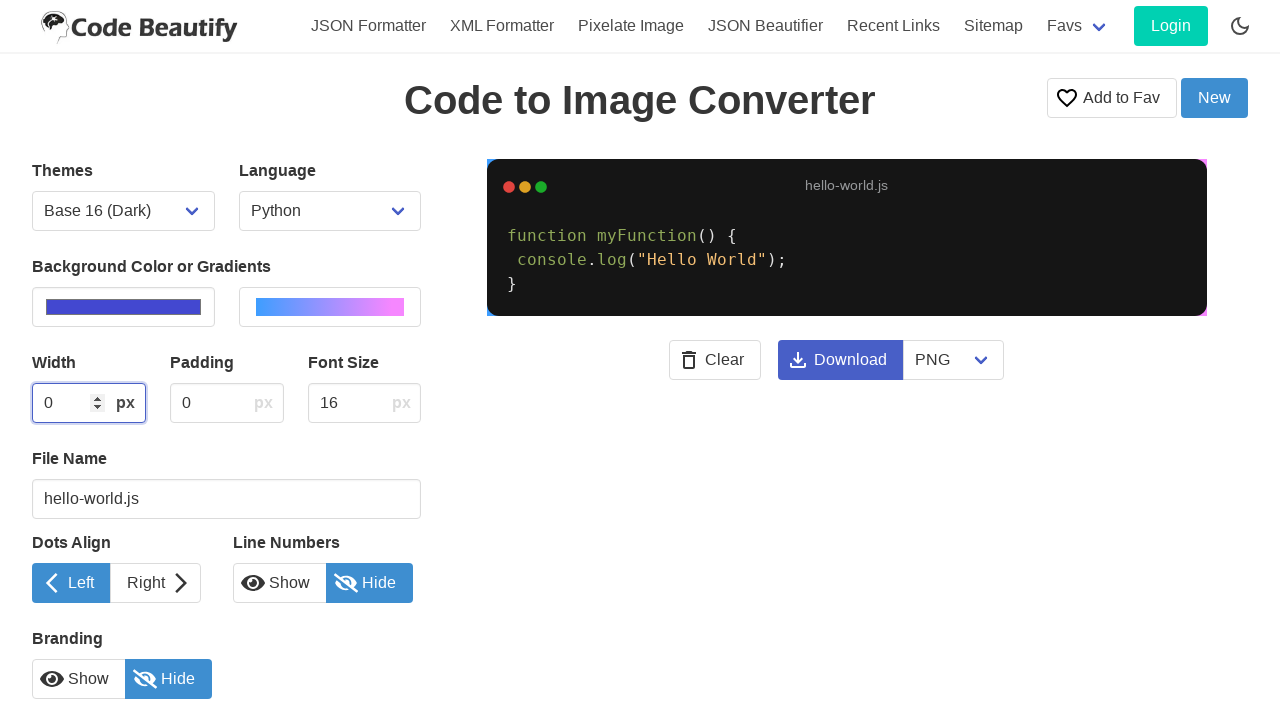

Executed JavaScript to clear the code editor area
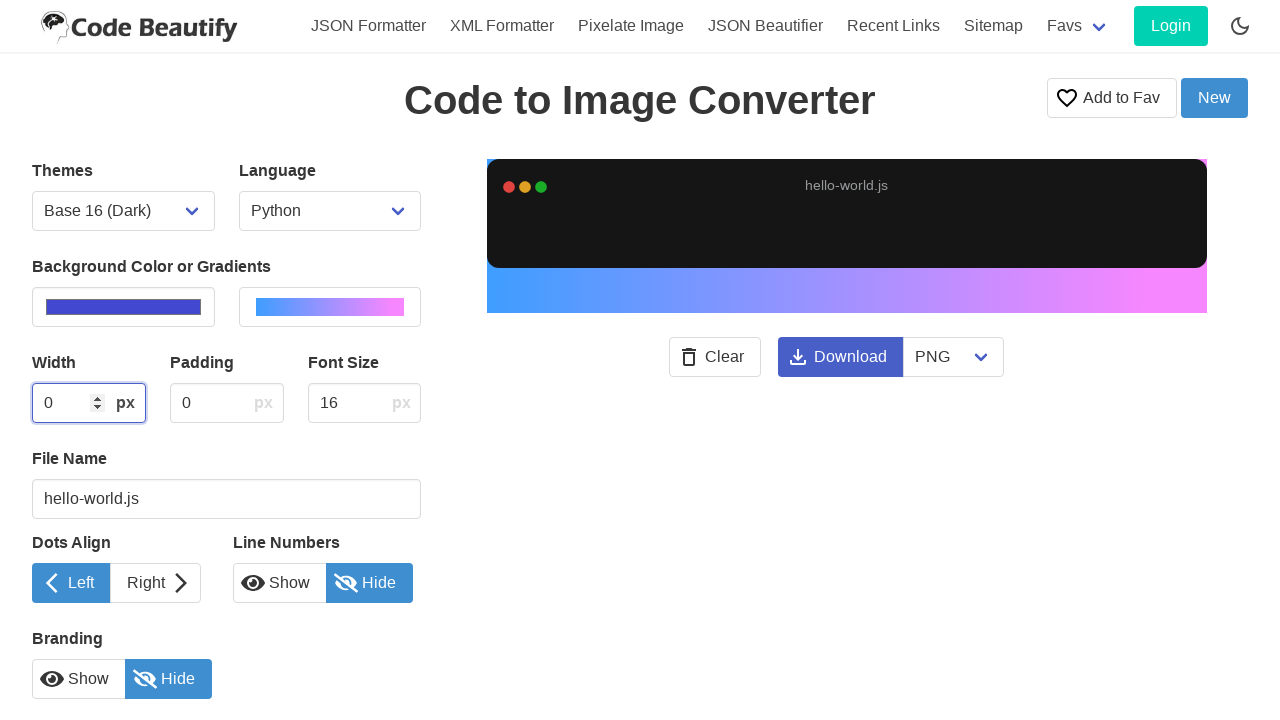

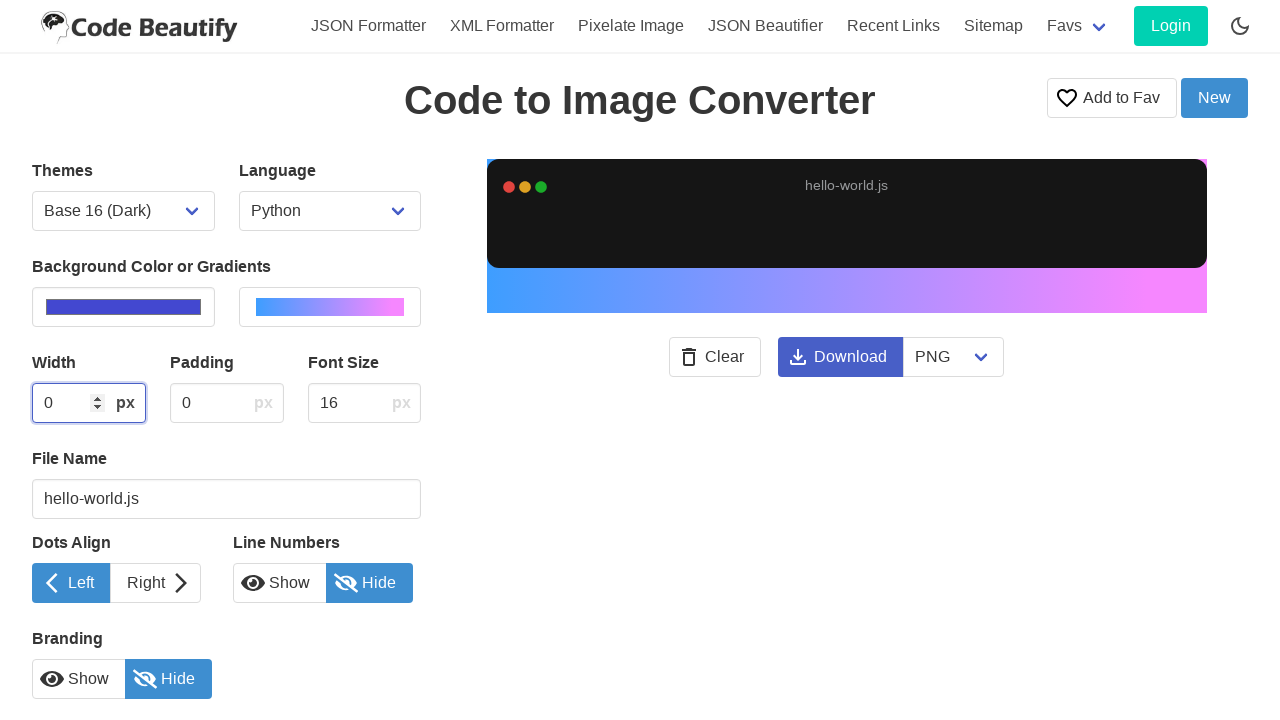